Tests addition with minimum numbers (-999999999 + -999999999)

Starting URL: https://testsheepnz.github.io/BasicCalculator.html

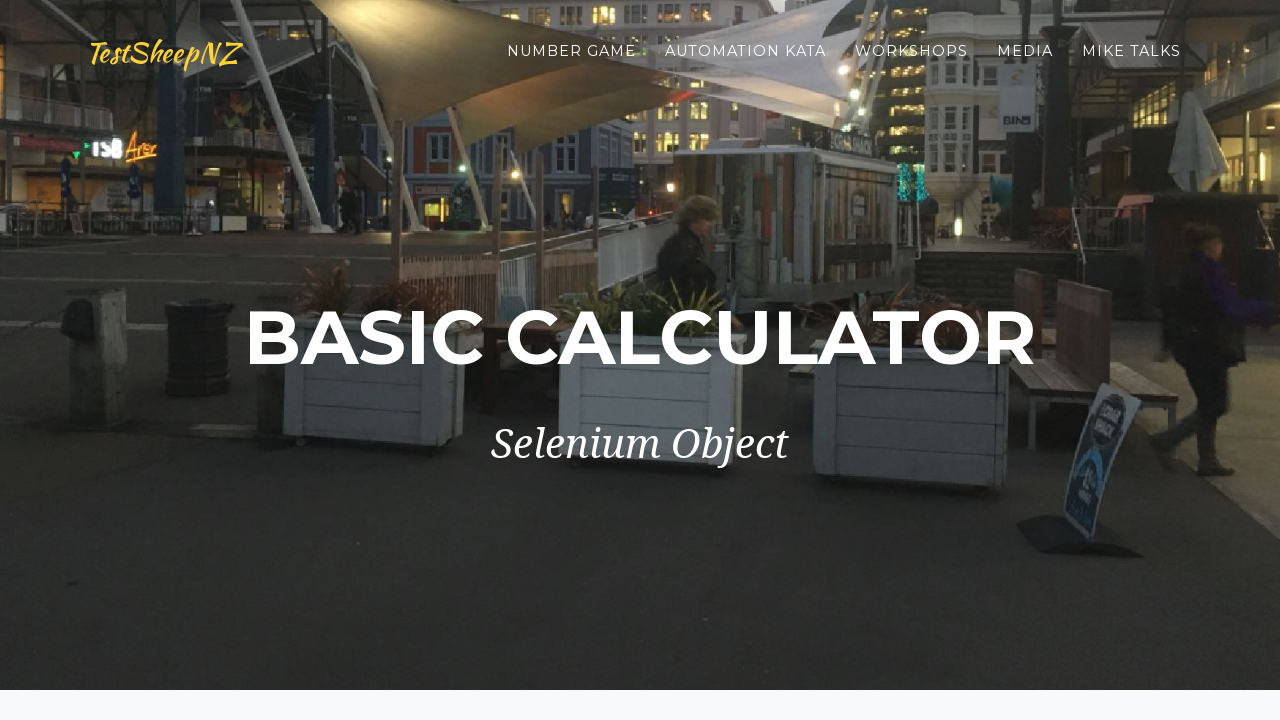

Filled first number field with -999999999 on #number1Field
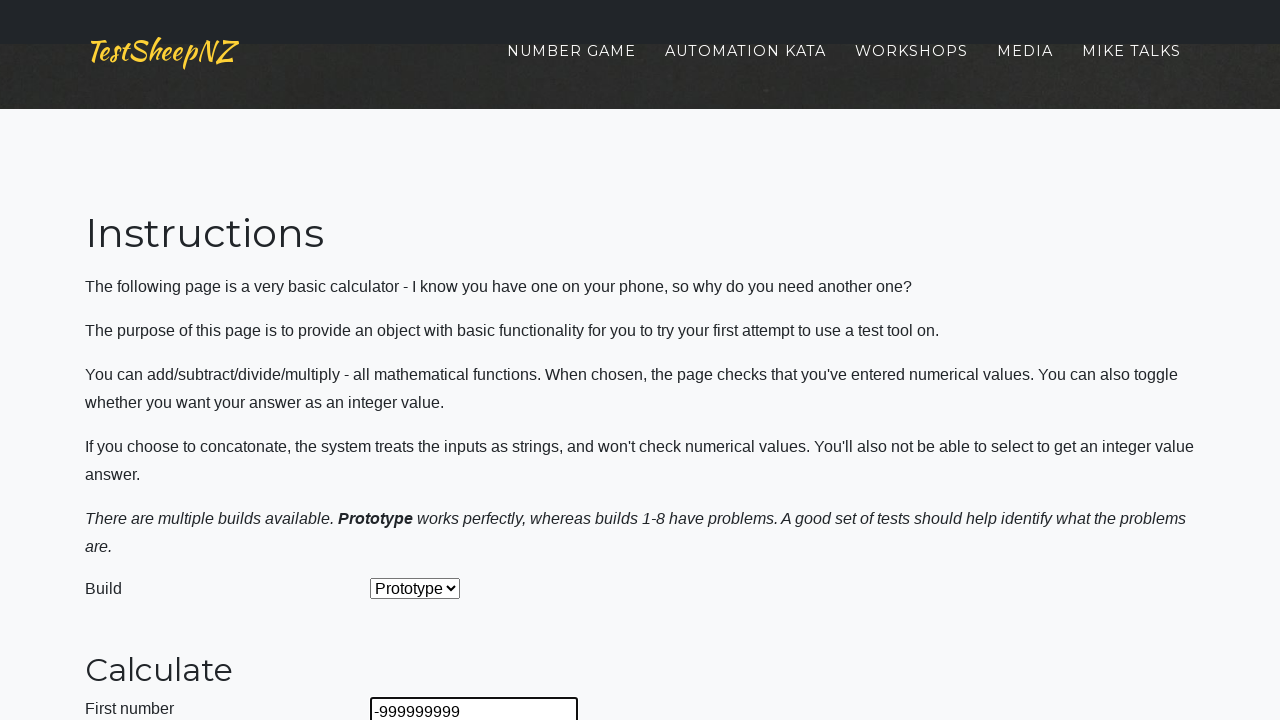

Filled second number field with -999999999 on #number2Field
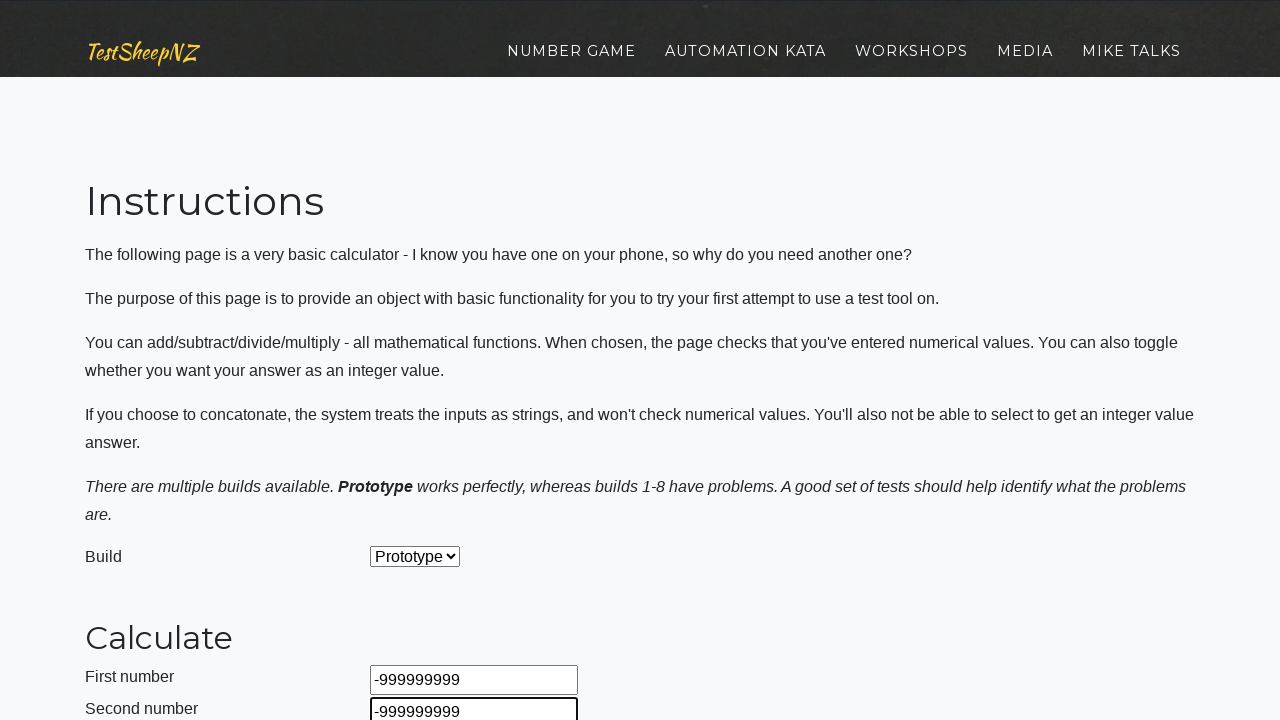

Selected 'Add' operation from dropdown on #selectOperationDropdown
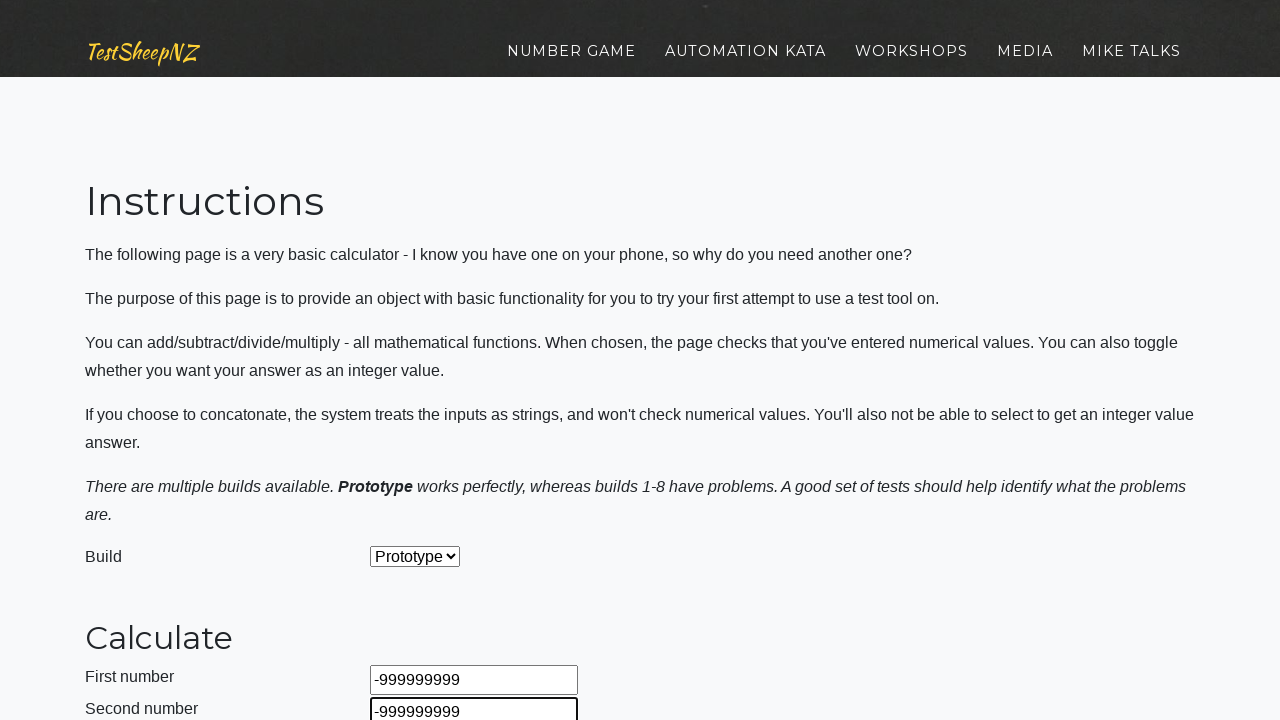

Clicked calculate button at (422, 361) on #calculateButton
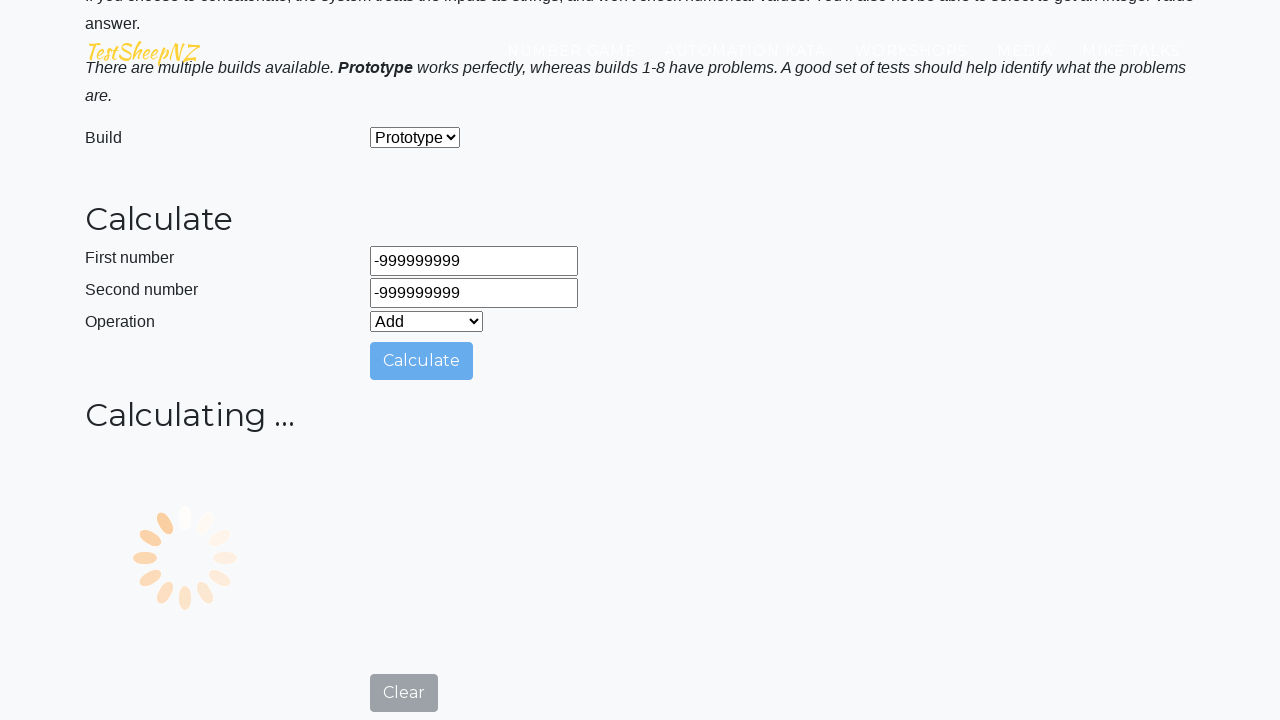

Answer field loaded with calculation result
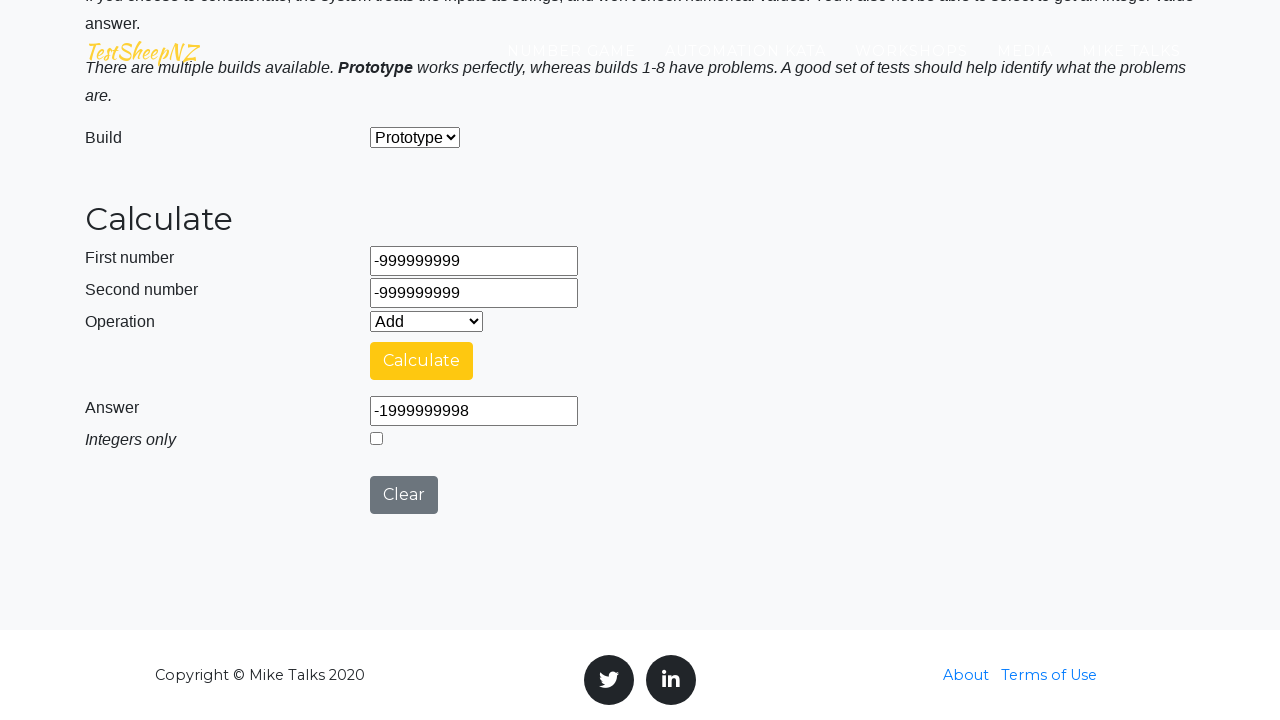

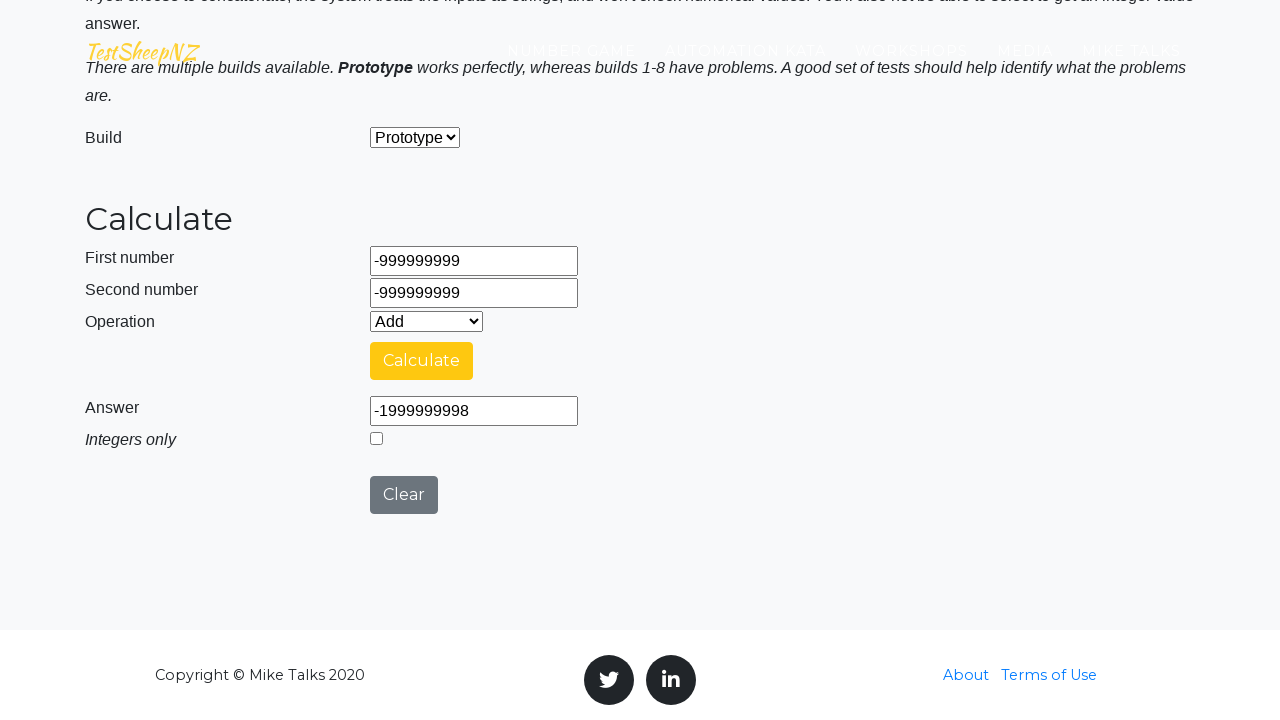